Tests adding specific vegetables (Cucumber, Brocolli, Beetroot) to the shopping cart on an e-commerce practice site by finding products by name and clicking their "Add to cart" buttons

Starting URL: https://rahulshettyacademy.com/seleniumPractise/

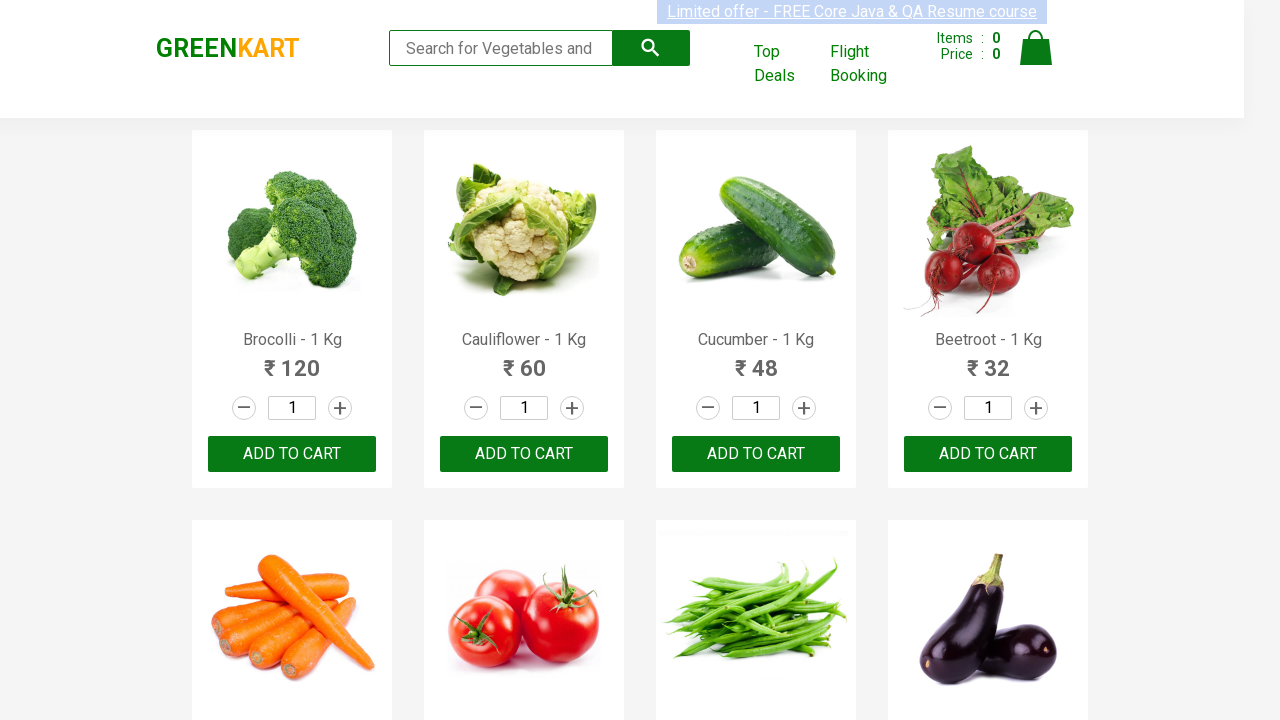

Waited for product names to load on the page
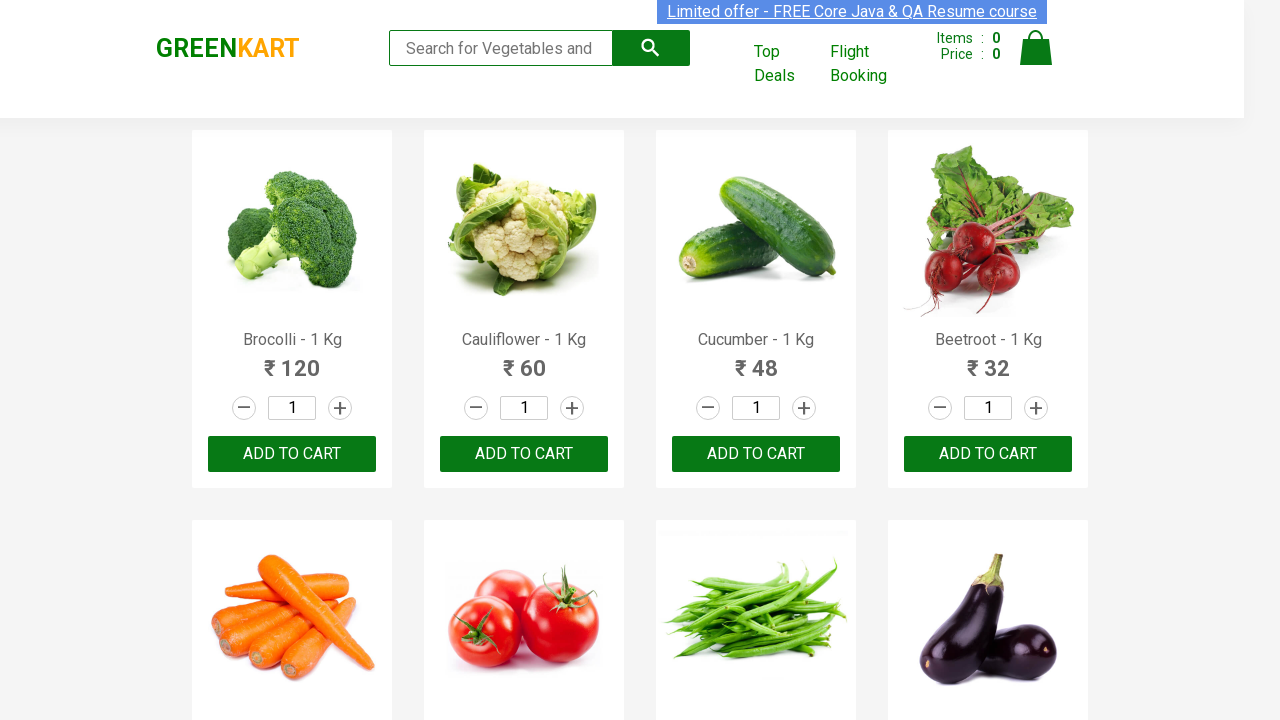

Located all product name elements
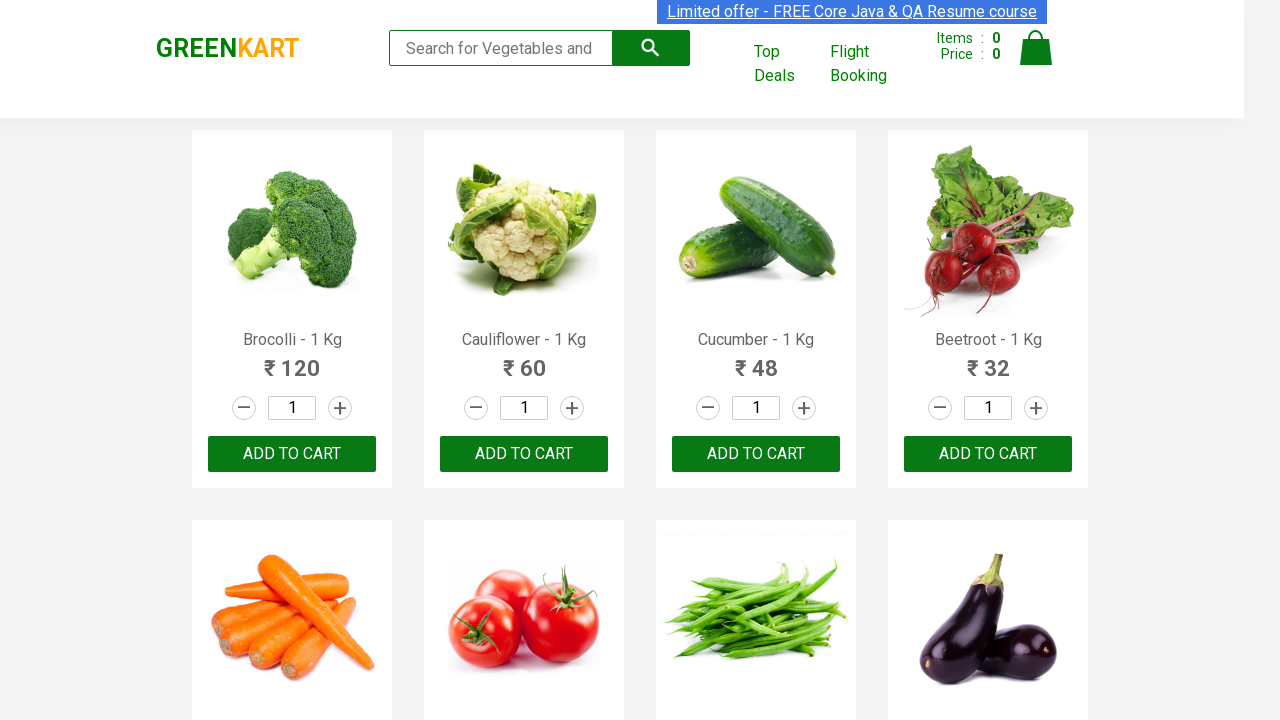

Added 'Brocolli' to shopping cart at (292, 454) on xpath=//div[@class='product-action']/button >> nth=0
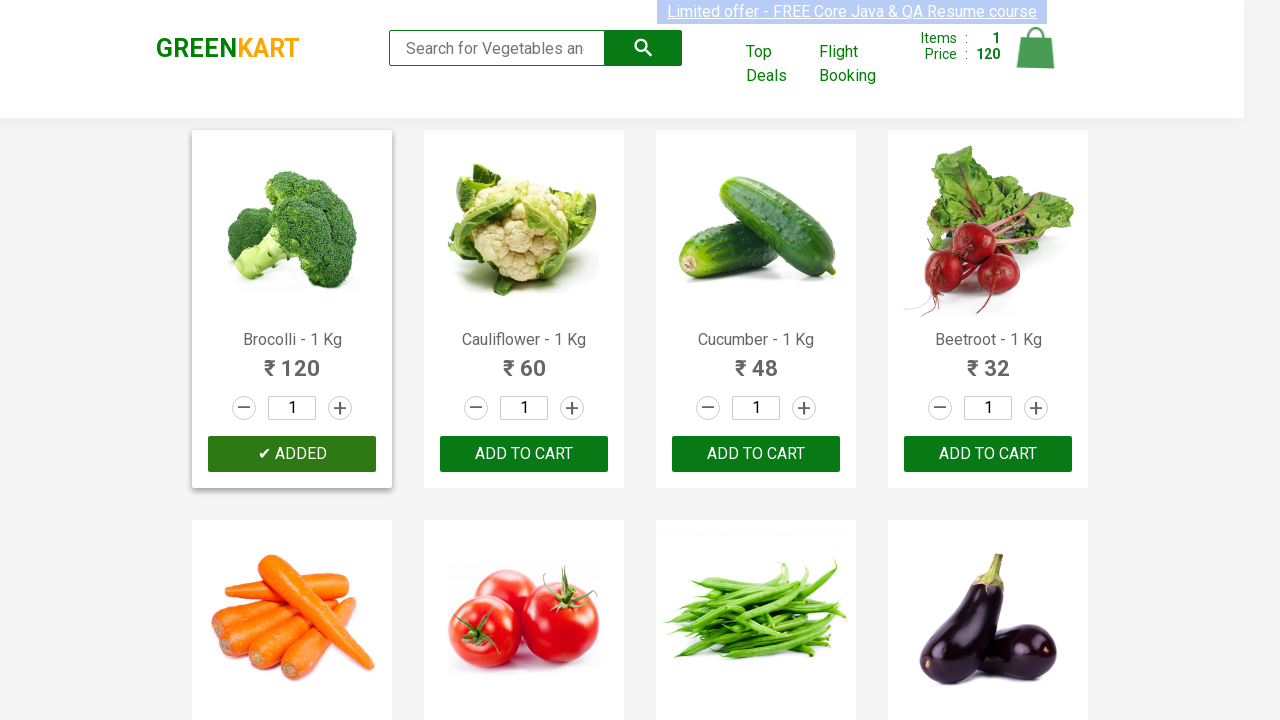

Added 'Cucumber' to shopping cart at (756, 454) on xpath=//div[@class='product-action']/button >> nth=2
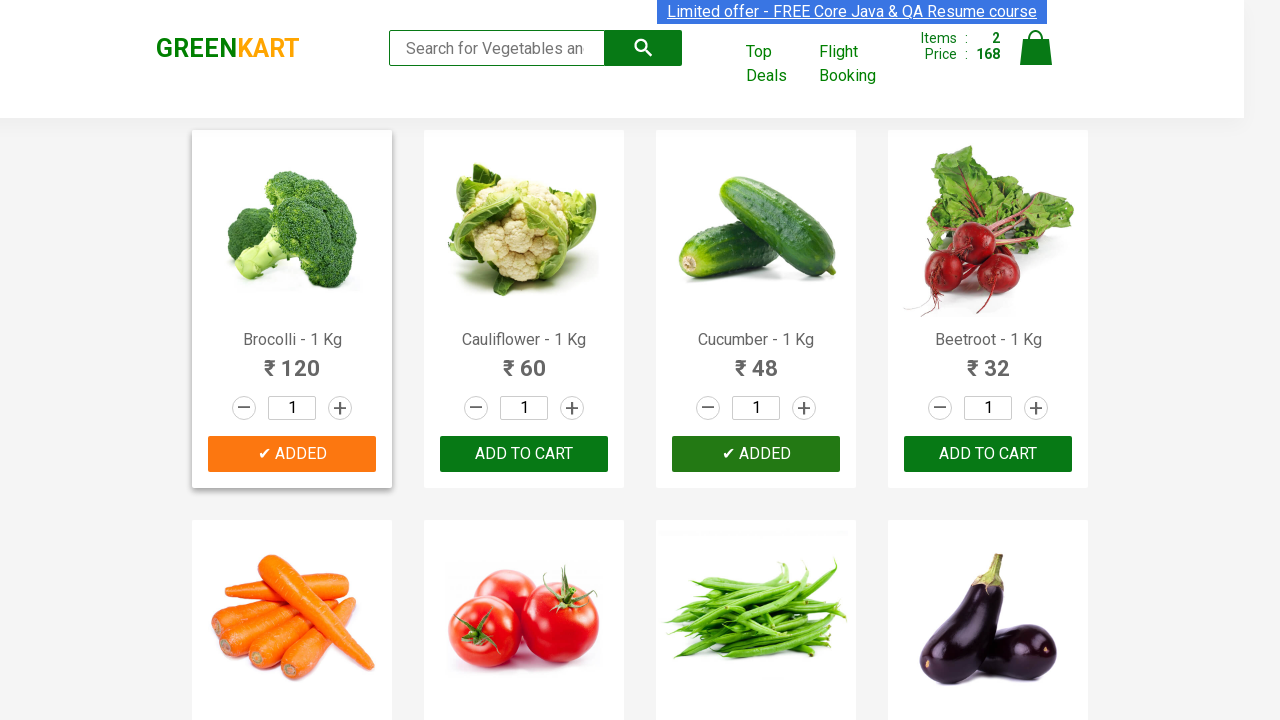

Added 'Beetroot' to shopping cart at (988, 454) on xpath=//div[@class='product-action']/button >> nth=3
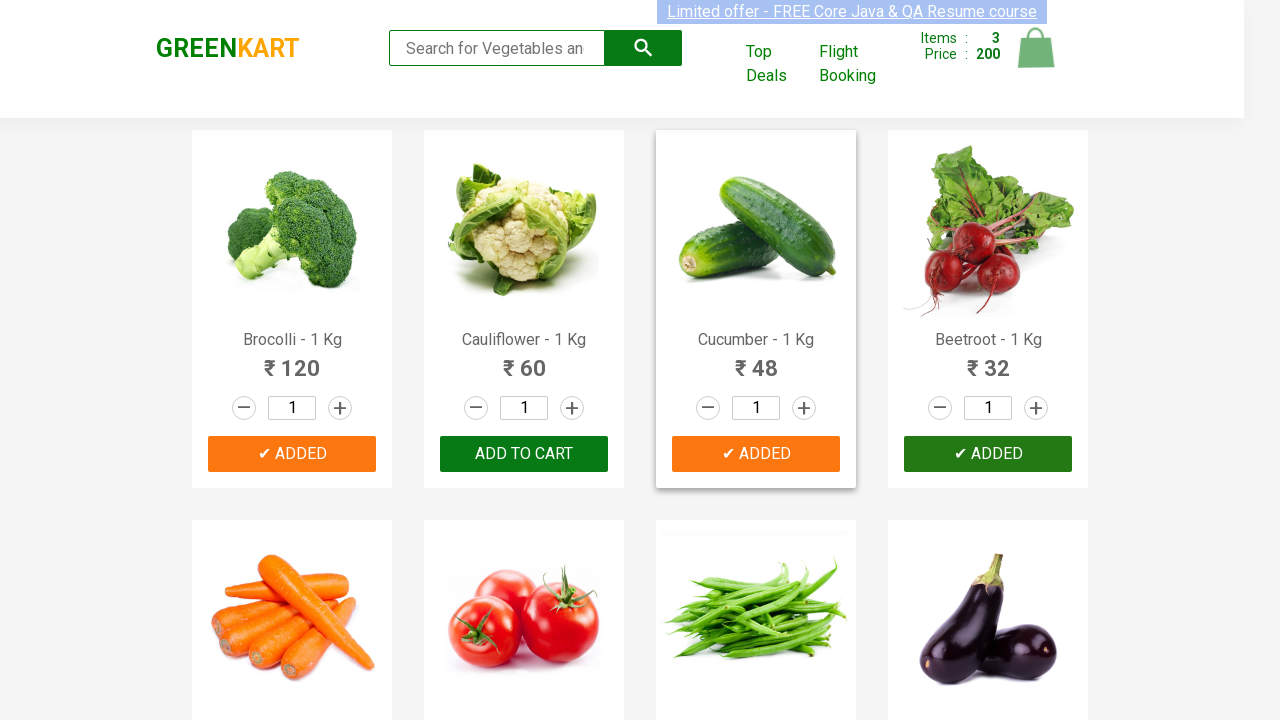

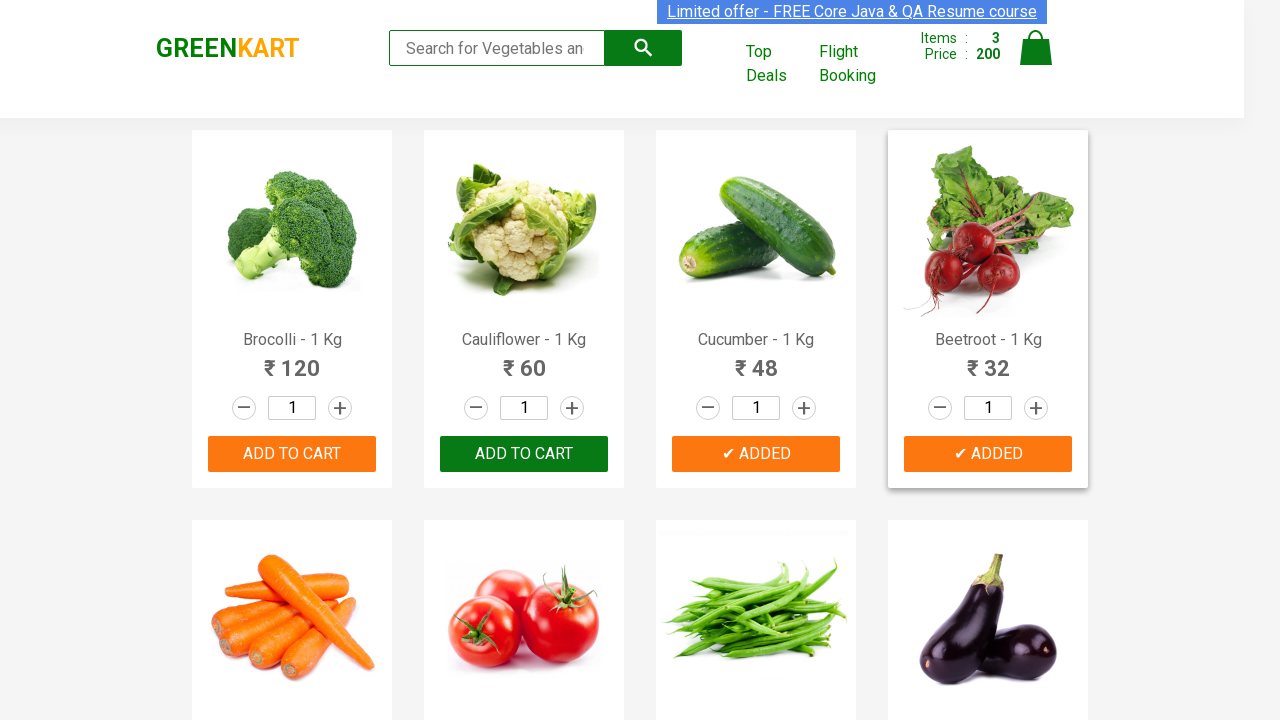